Tests adding a product to cart on demoblaze.com by clicking the first product, adding it to cart, accepting the alert, and verifying it appears in the cart

Starting URL: https://www.demoblaze.com/

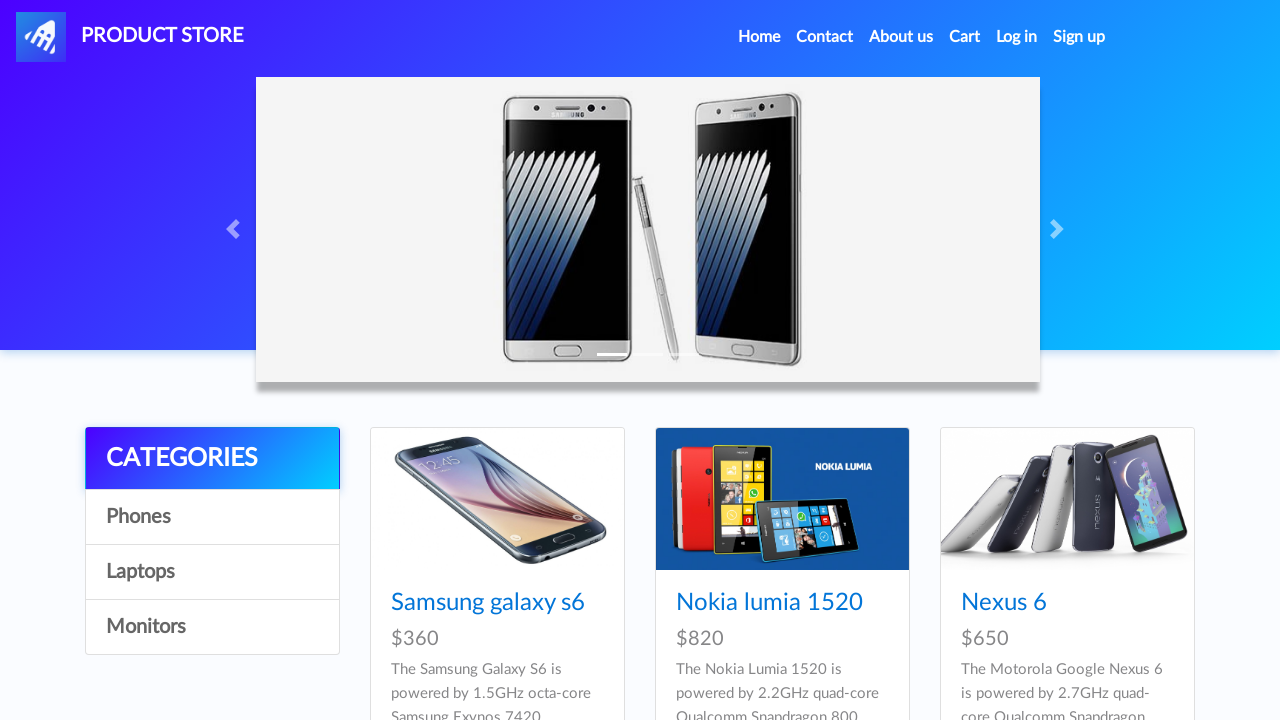

Waited for products to load on demoblaze.com
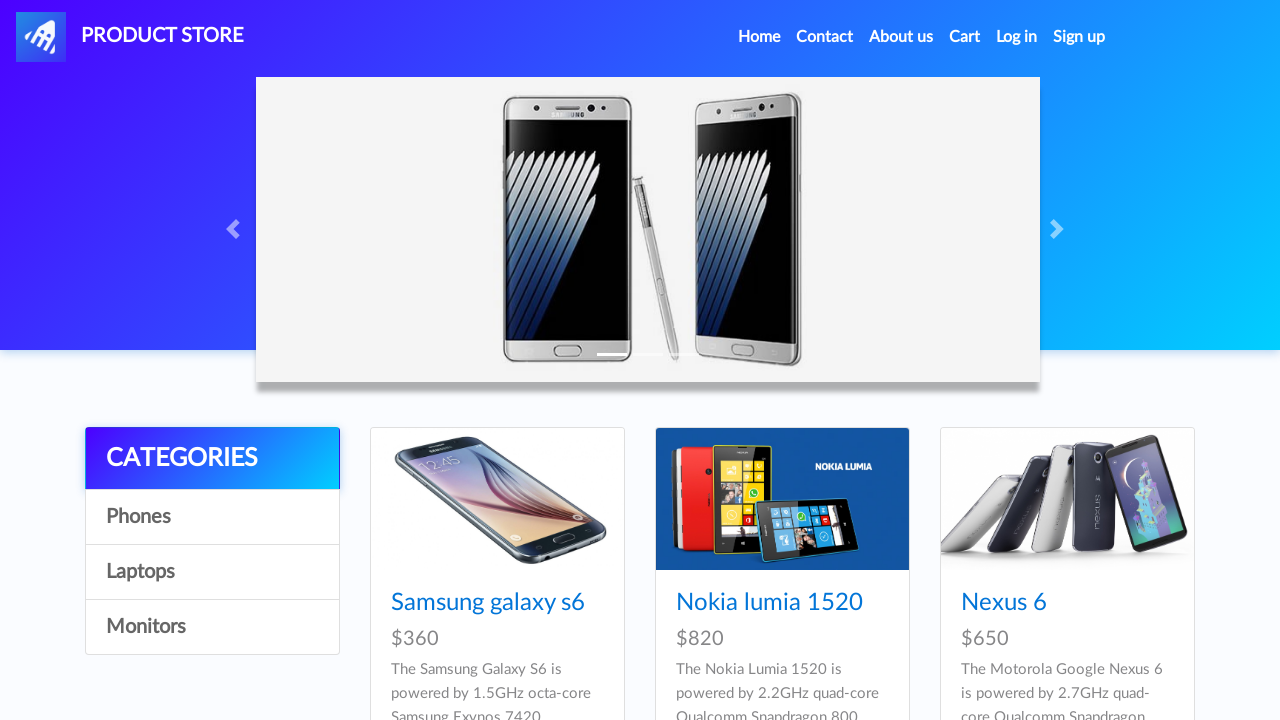

Located first product element
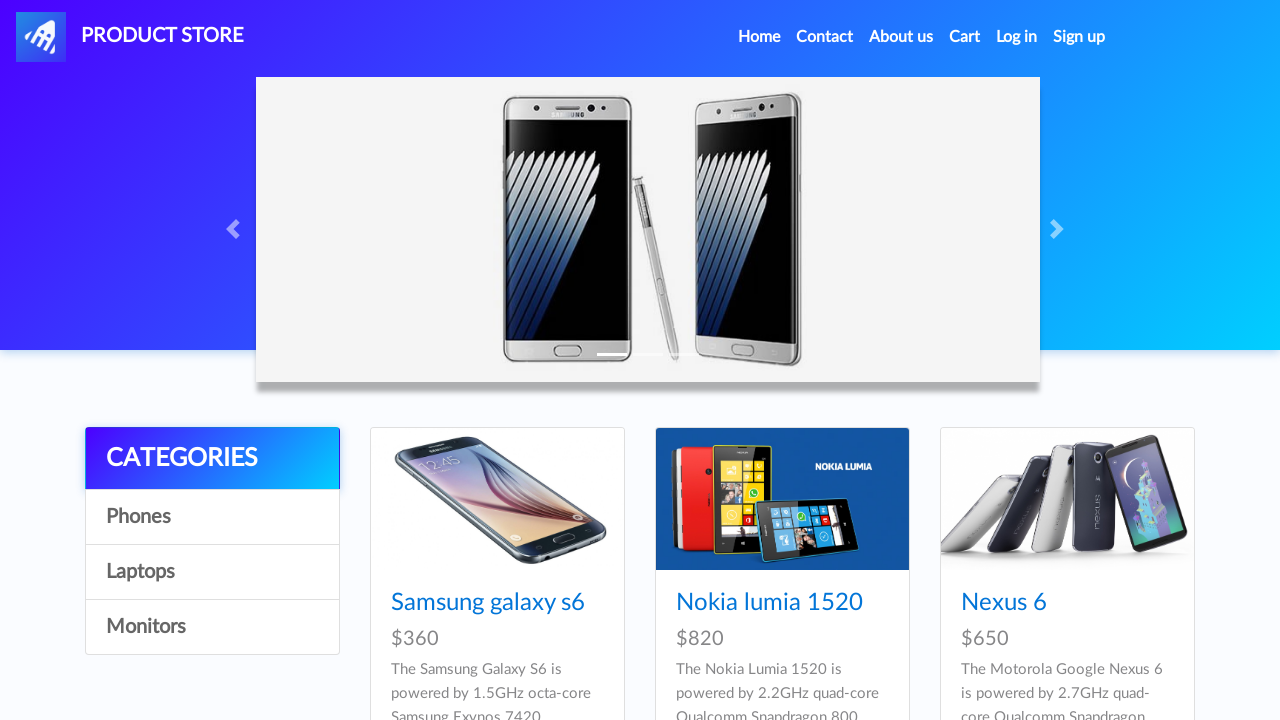

Retrieved first product title: Samsung galaxy s6
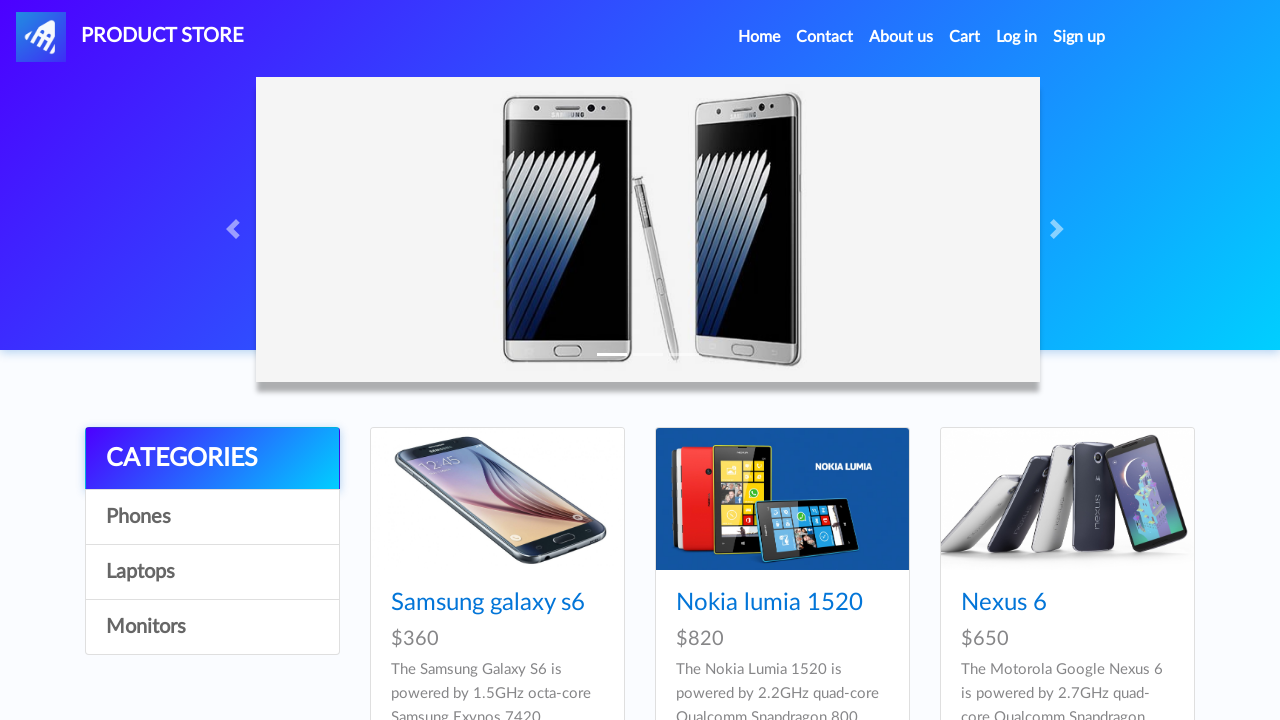

Clicked on first product at (488, 603) on xpath=//div[contains(@class, 'col-lg-4 col-md-6')]//h4/a[contains(@href, 'prod')
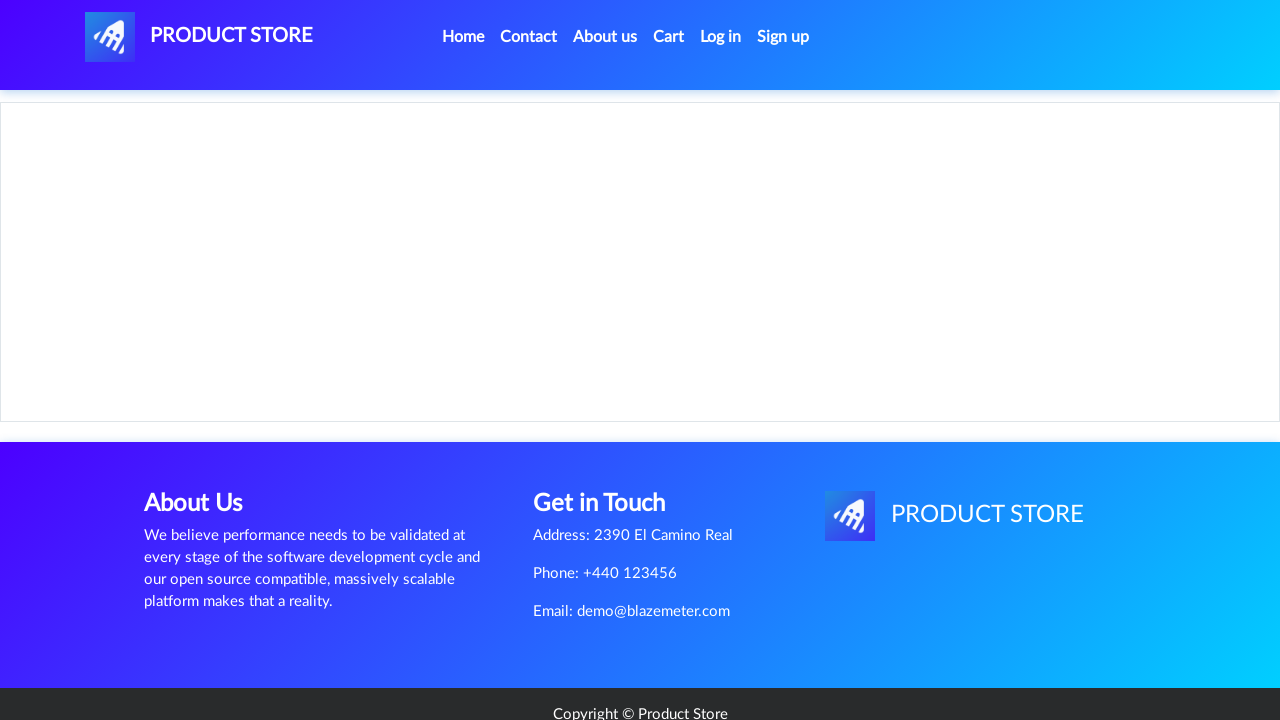

Waited for 'Add to cart' button to appear
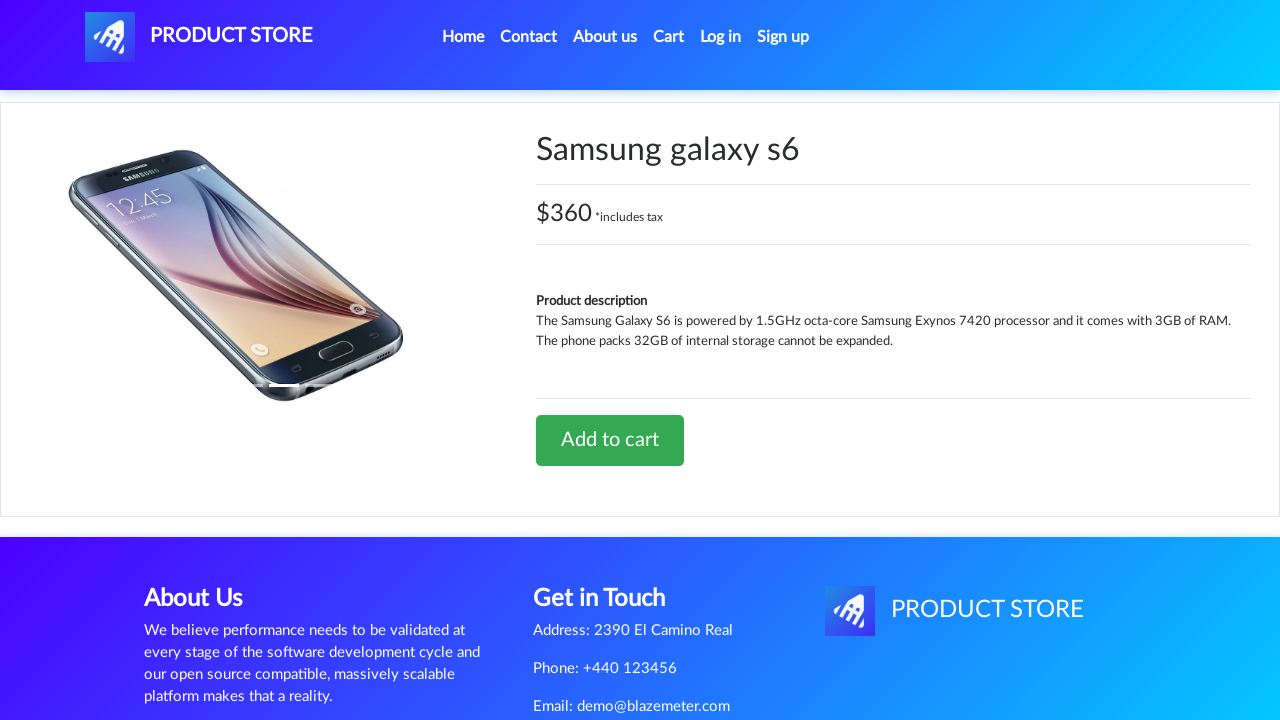

Clicked 'Add to cart' button at (610, 440) on xpath=//a[@onclick='addToCart(1)']
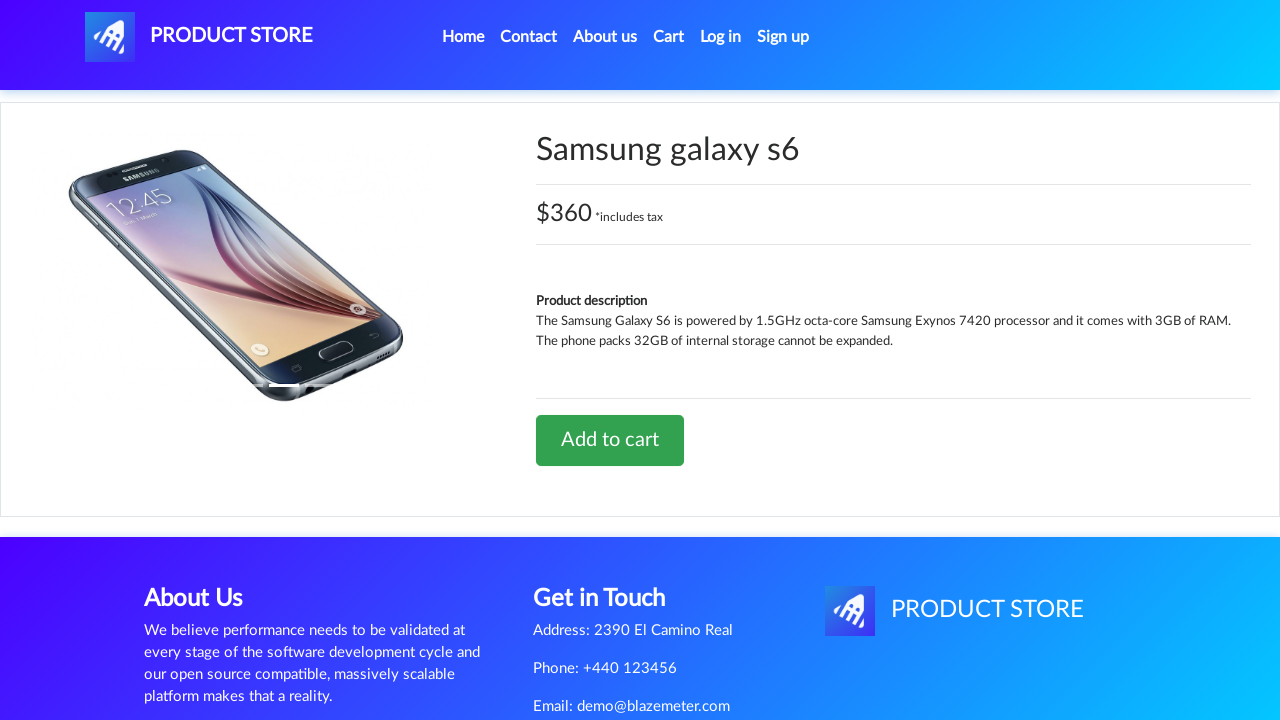

Set up dialog handler to accept alerts
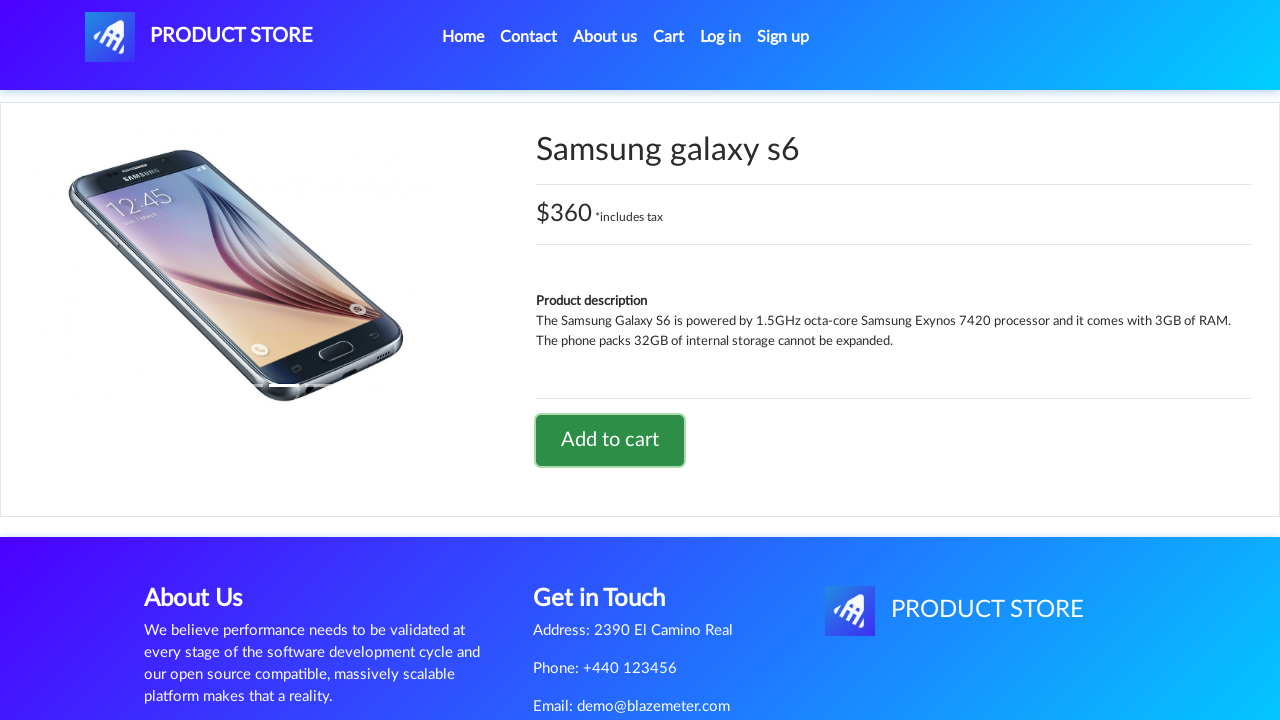

Waited for alert to be processed and accepted
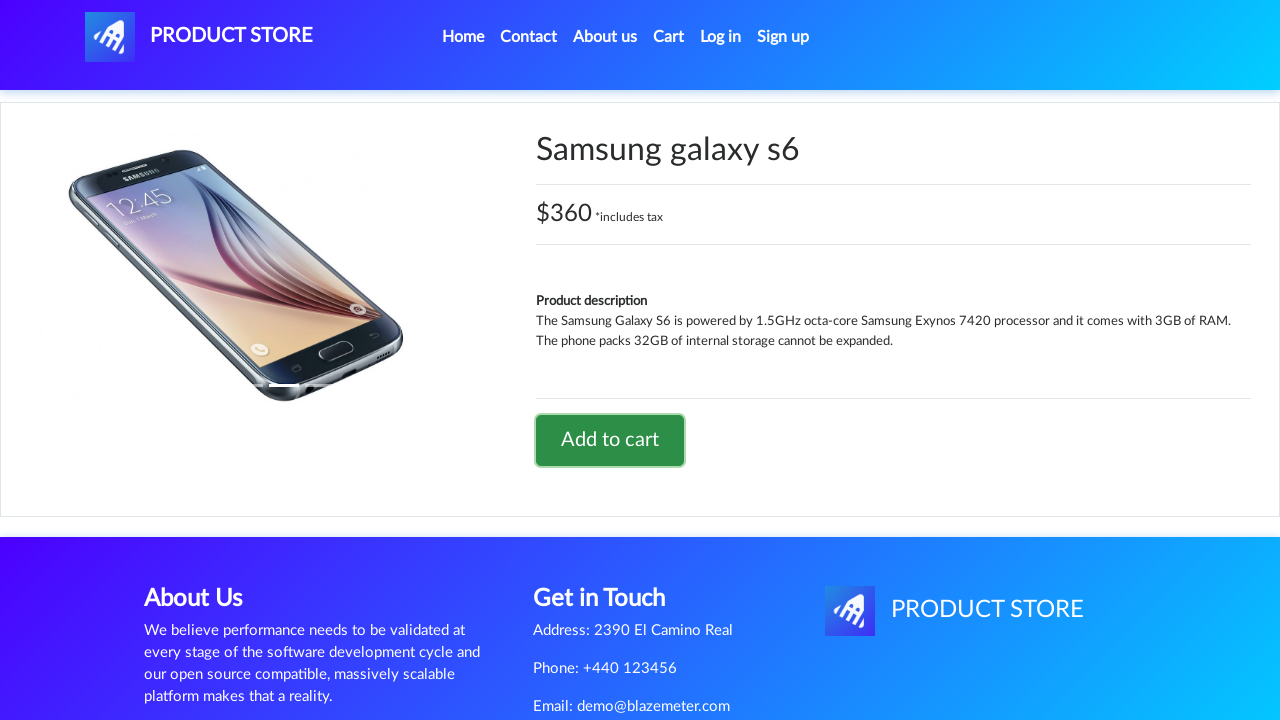

Clicked on Cart link at (669, 37) on xpath=//a[@href='cart.html']
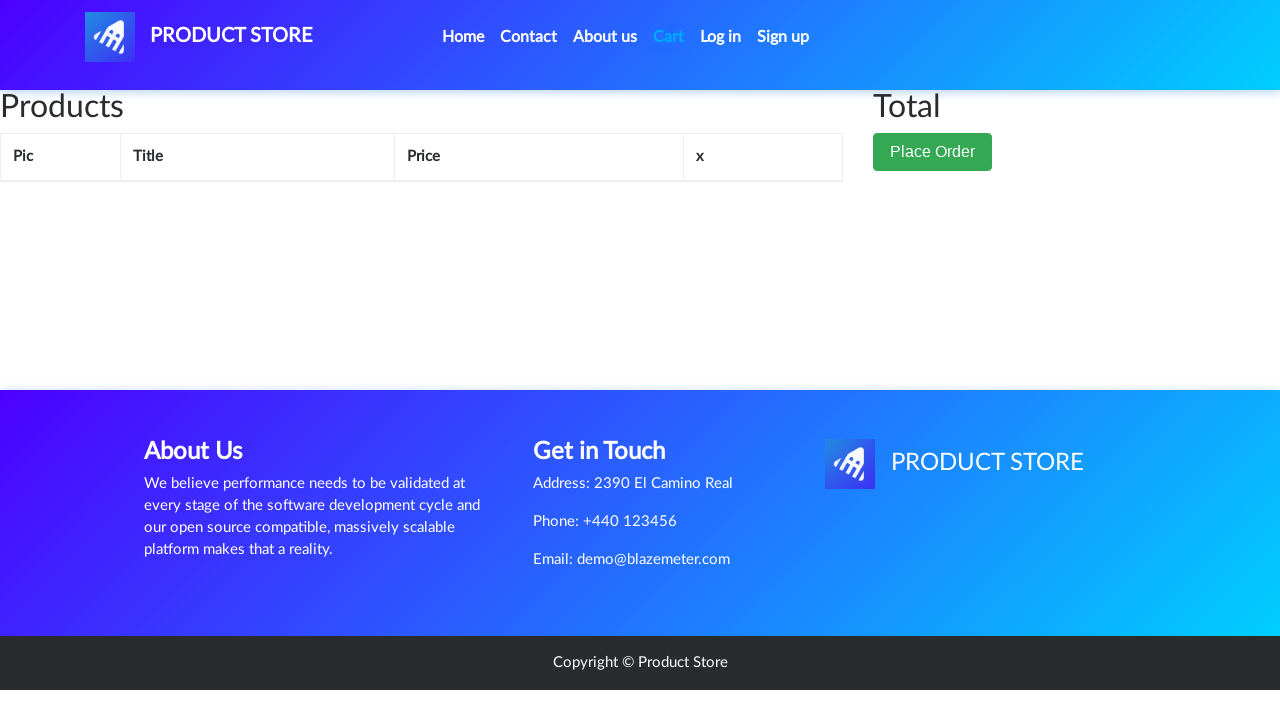

Verified product appears in cart
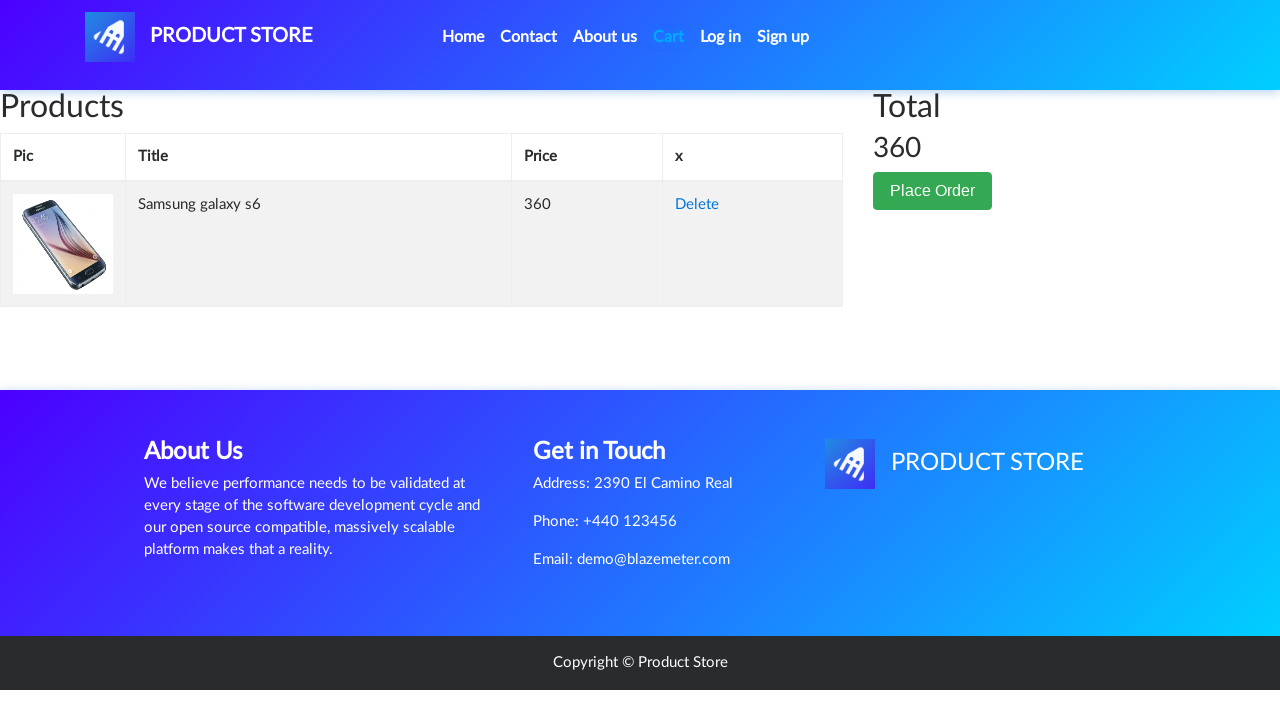

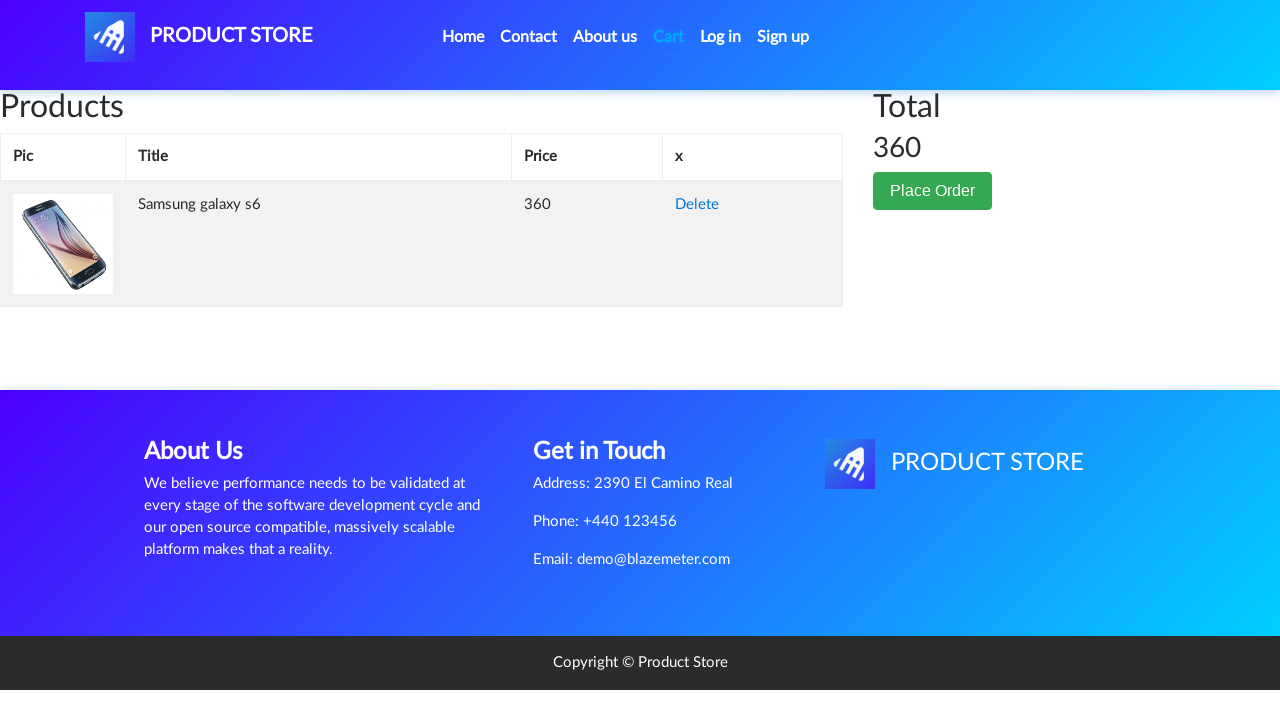